Creates a new paste on Pastebin by filling the text area with content and selecting an expiration option from the dropdown.

Starting URL: https://pastebin.com/

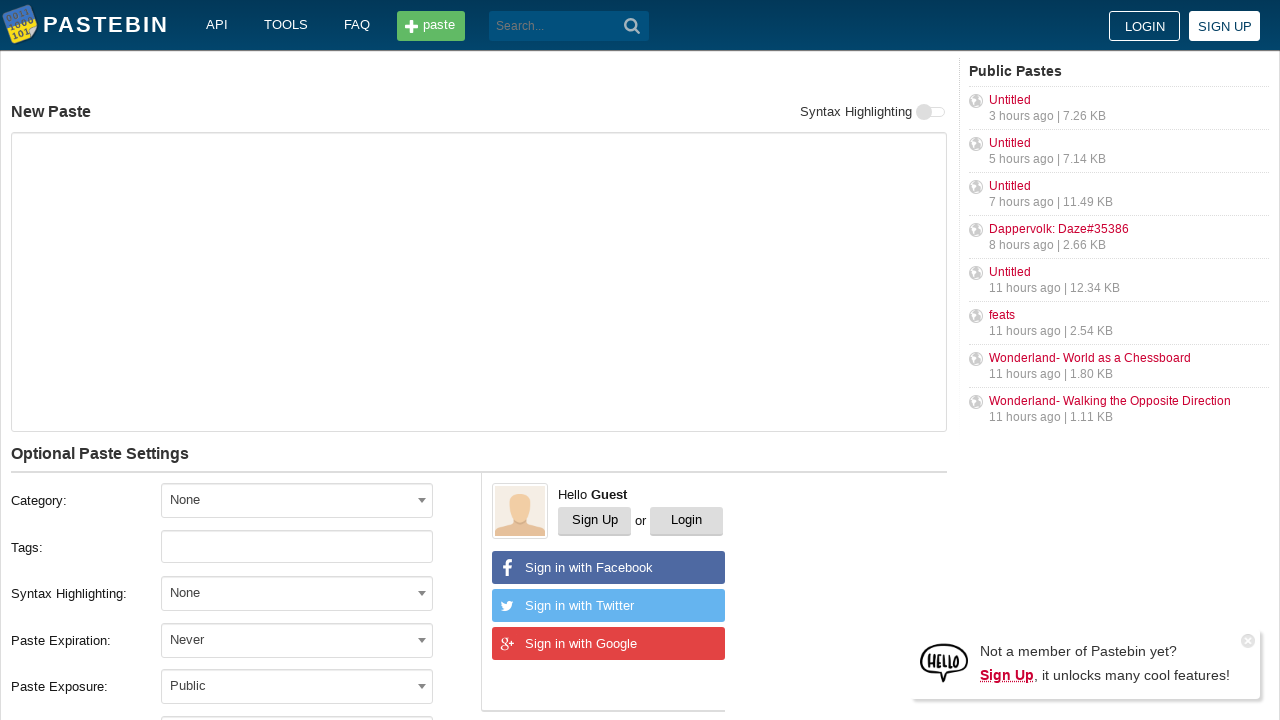

Filled paste text area with 'Hello from WebDriver' on textarea#postform-text
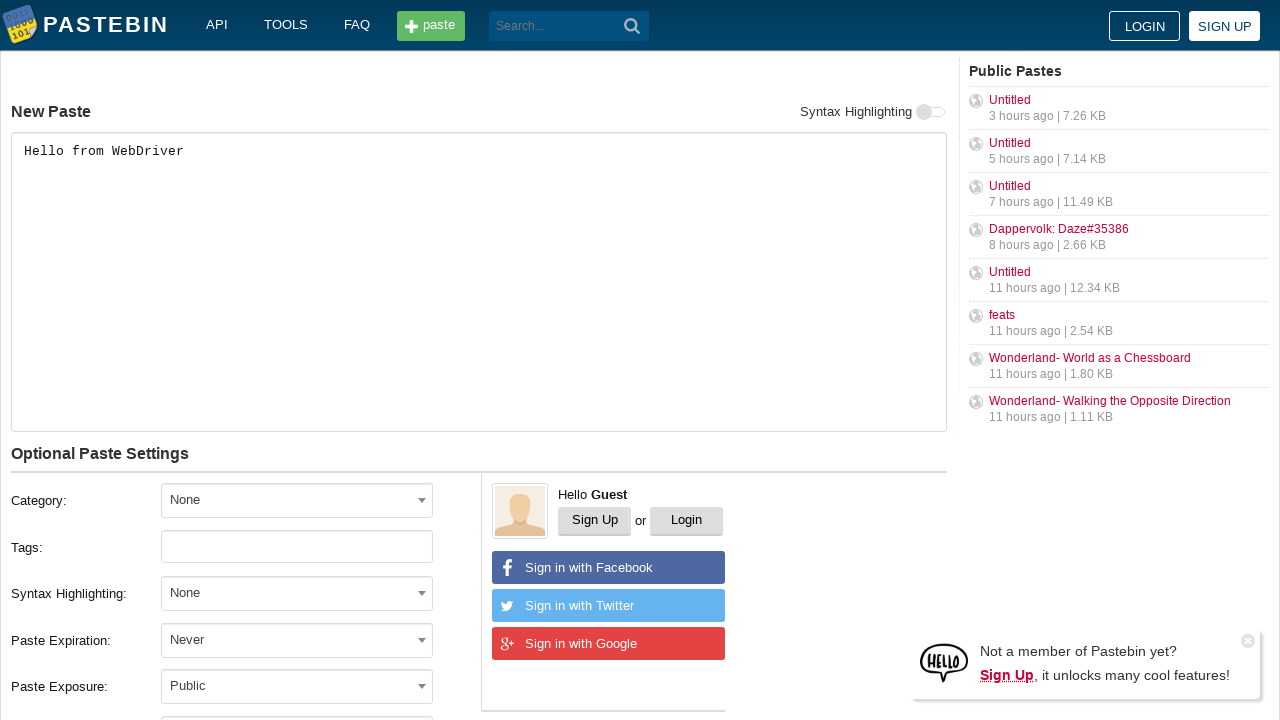

Clicked expiration dropdown to open it at (297, 640) on #select2-postform-expiration-container
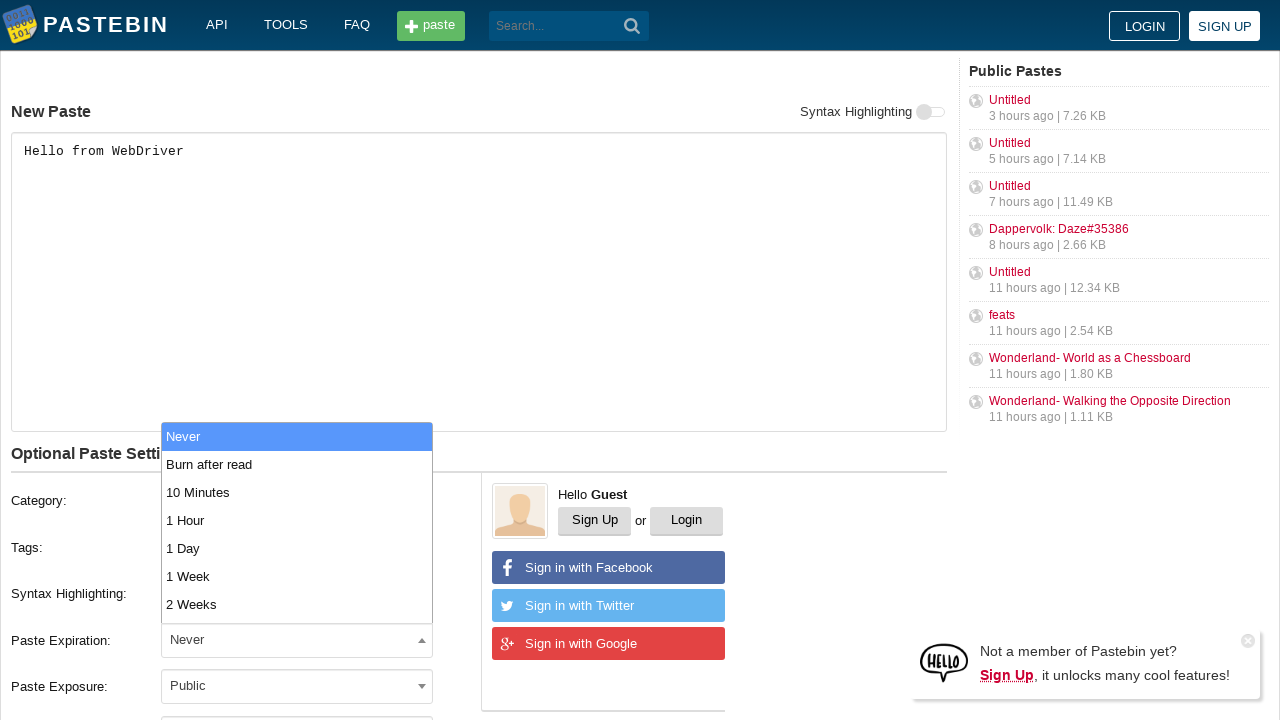

Dropdown options appeared
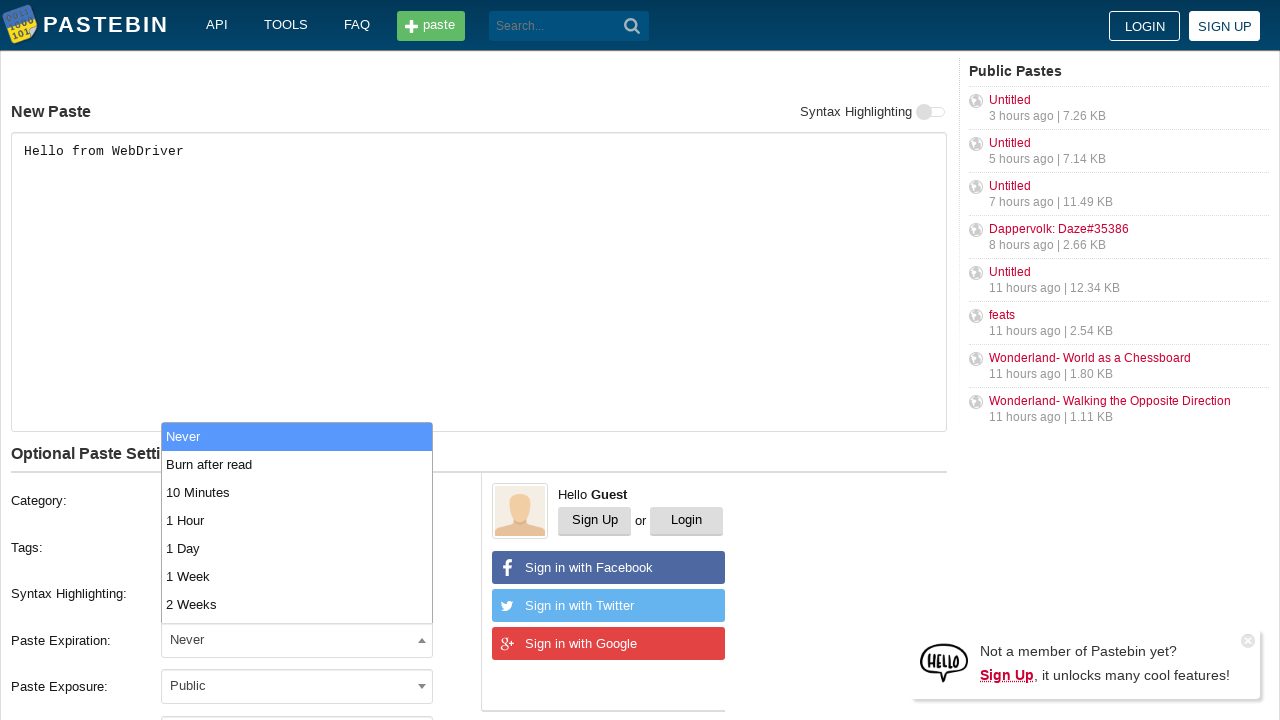

Selected '10 Minutes' expiration option from dropdown at (297, 492) on li.select2-results__option:has-text('10 Minutes')
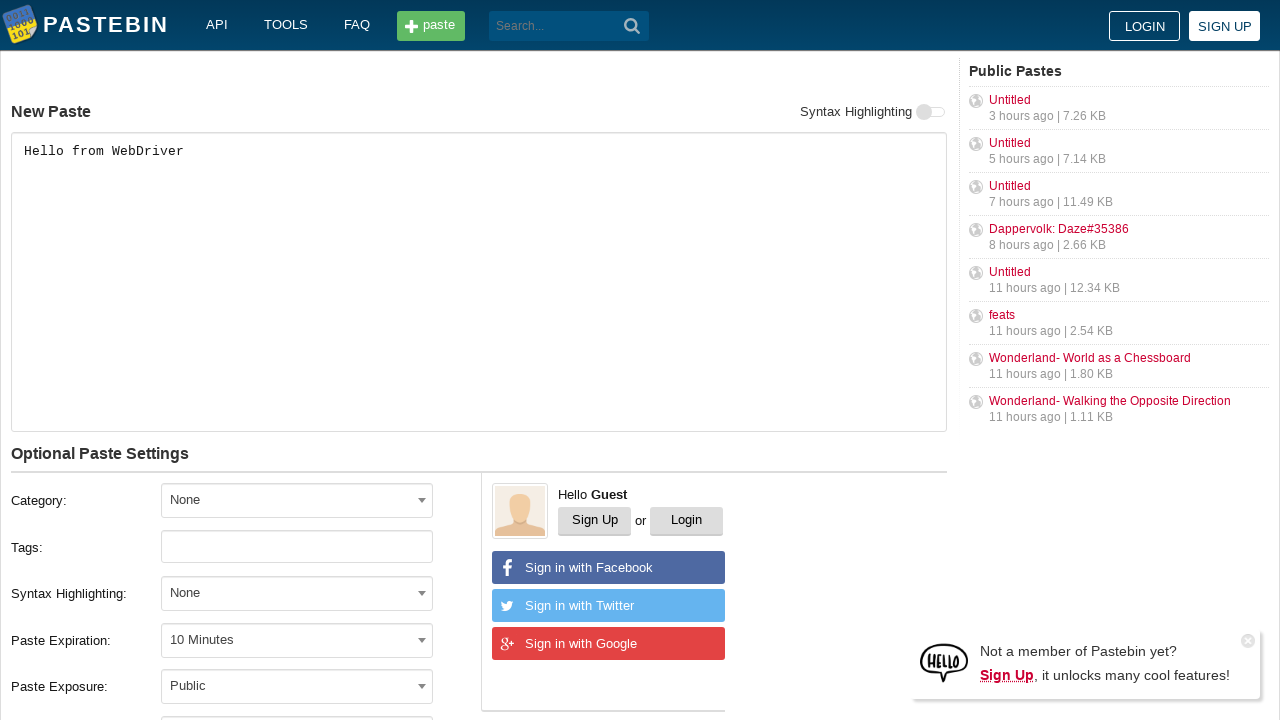

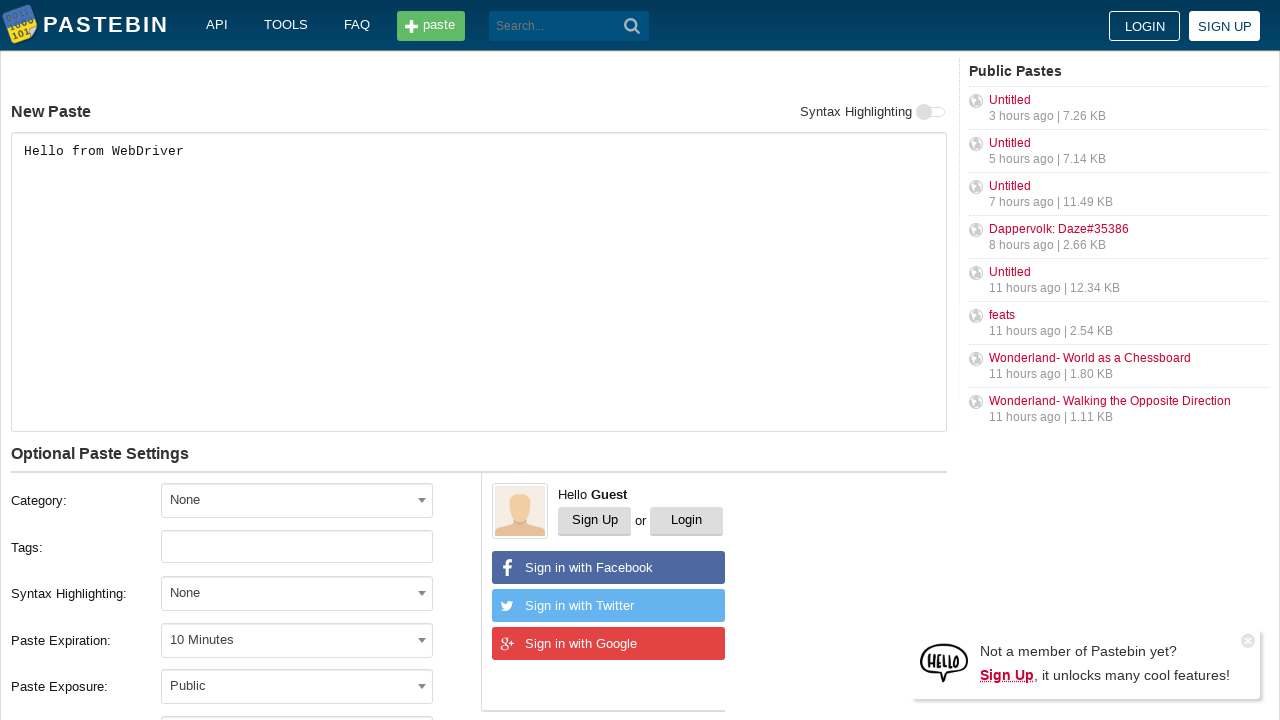